Tests iframe handling by switching to a single frame and entering text into an input field within the frame

Starting URL: https://demo.automationtesting.in/Frames.html

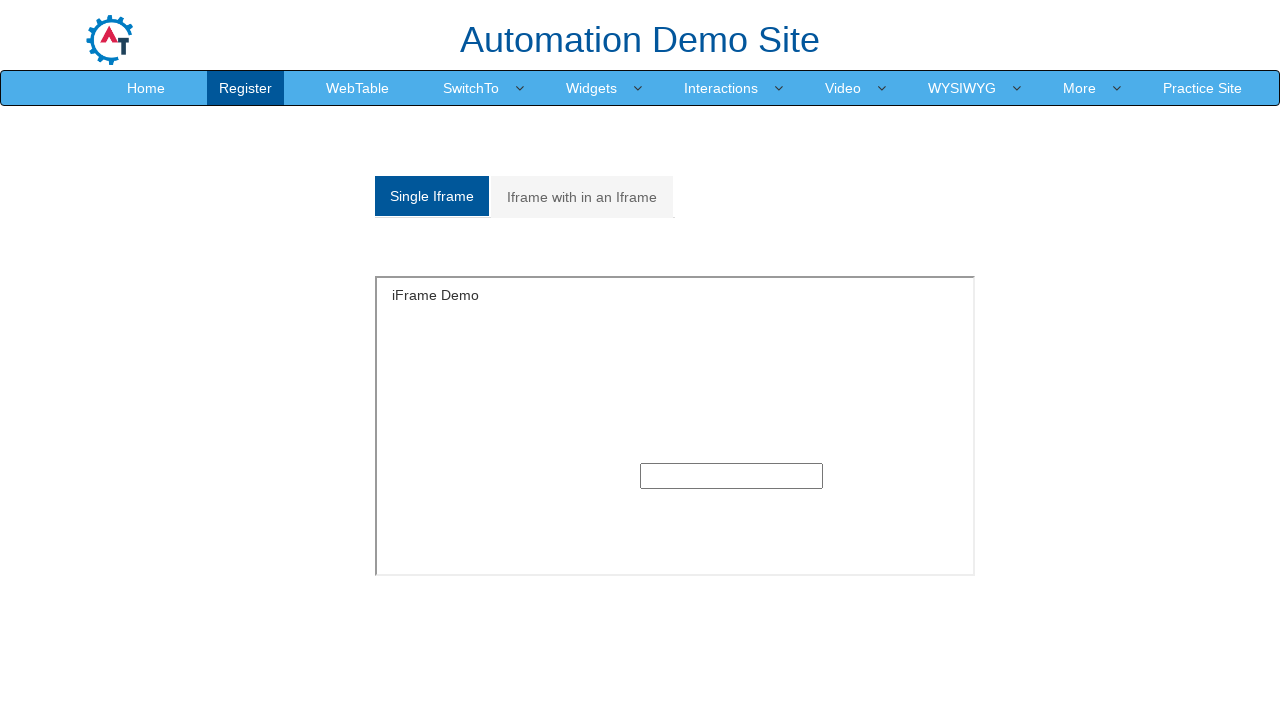

Navigated to Frames test page
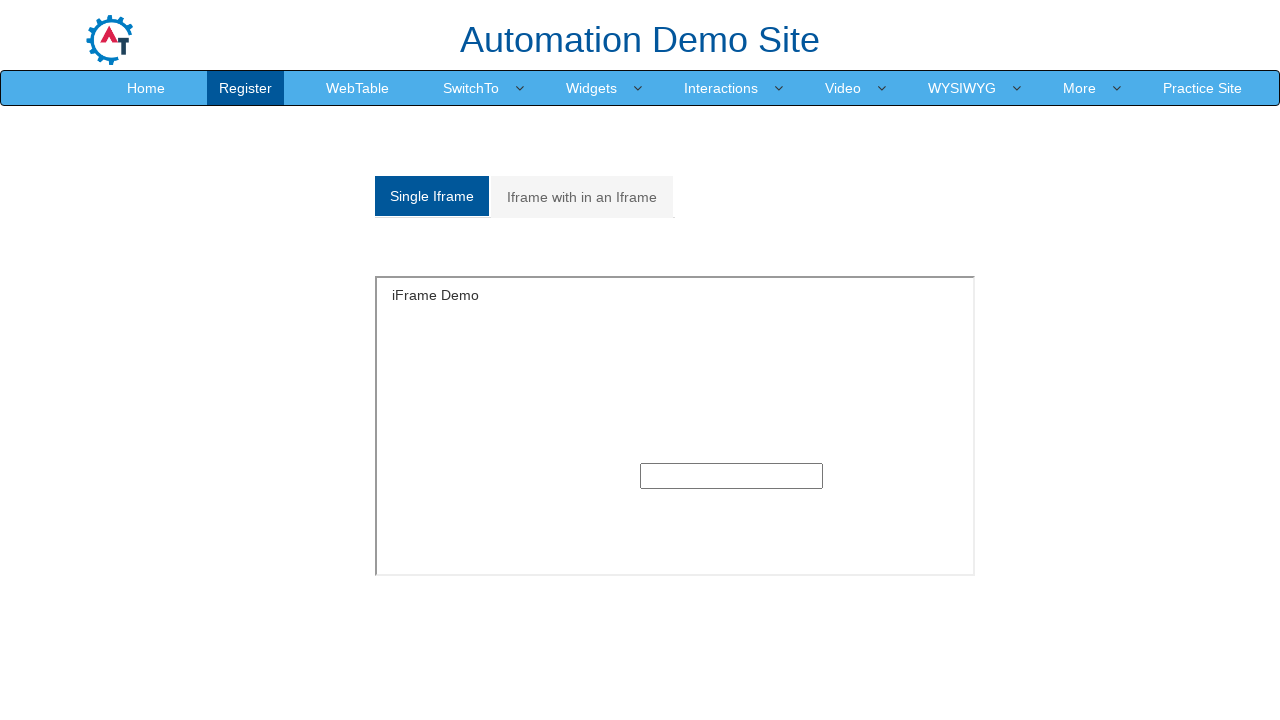

Located the single frame by id 'singleframe'
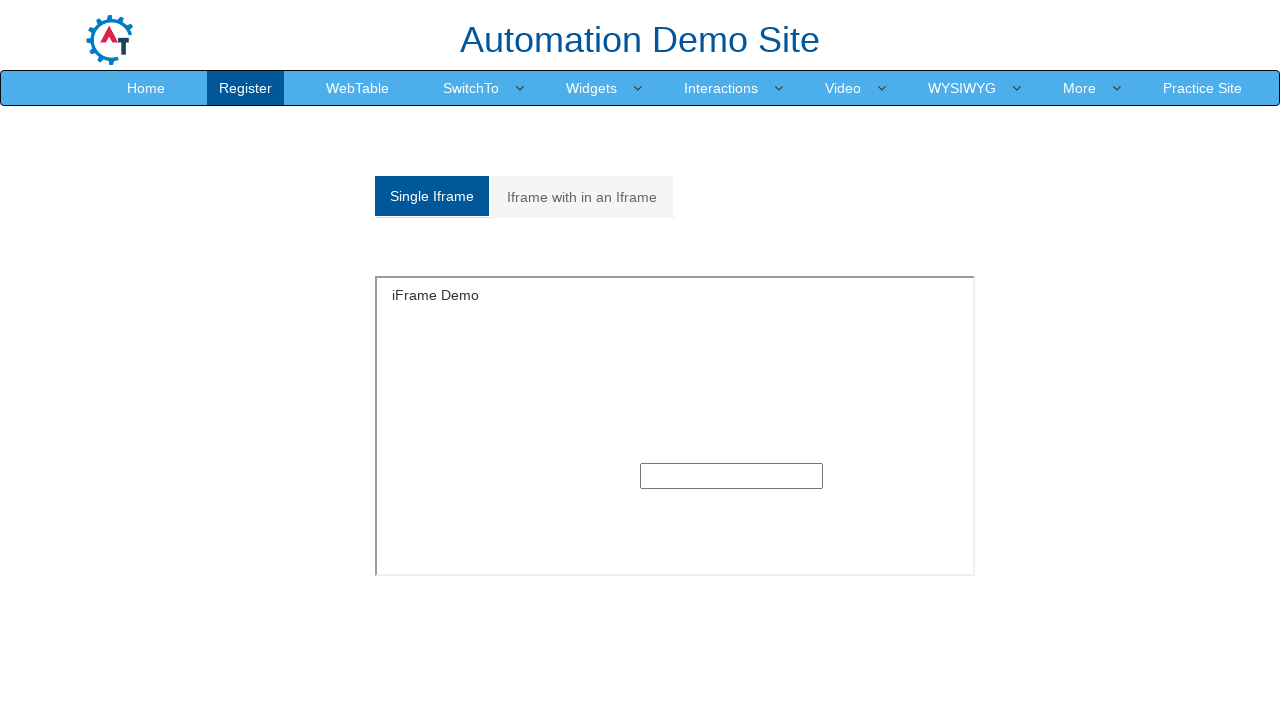

Entered 'Hello' into the text input field within the frame on #singleframe >> internal:control=enter-frame >> input[type='text']
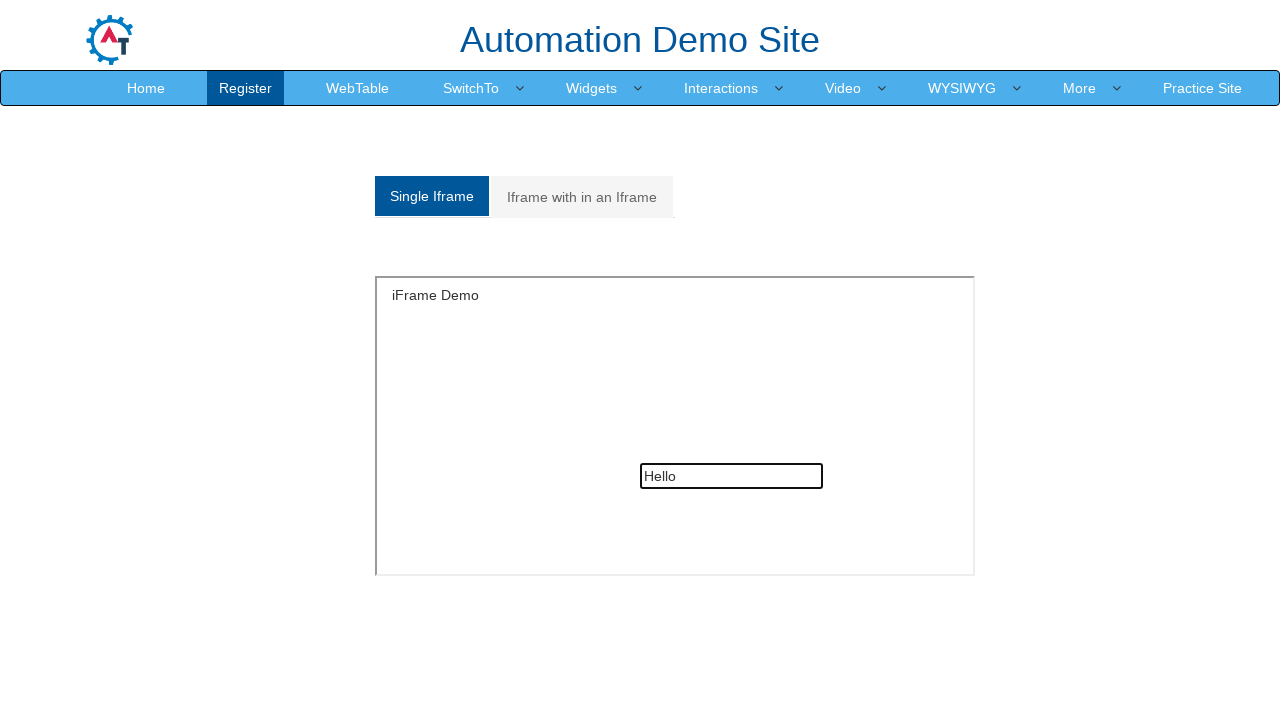

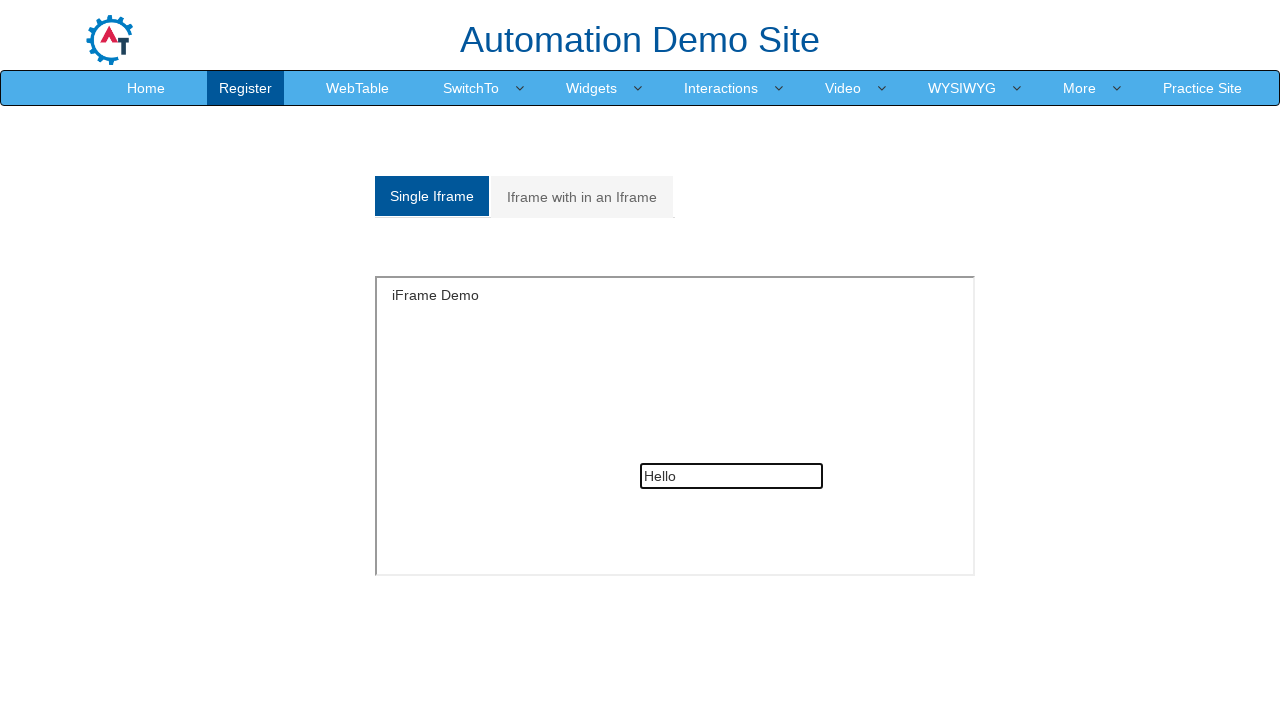